Navigates to W3Schools website and scrolls down the page to view content

Starting URL: https://www.w3schools.com

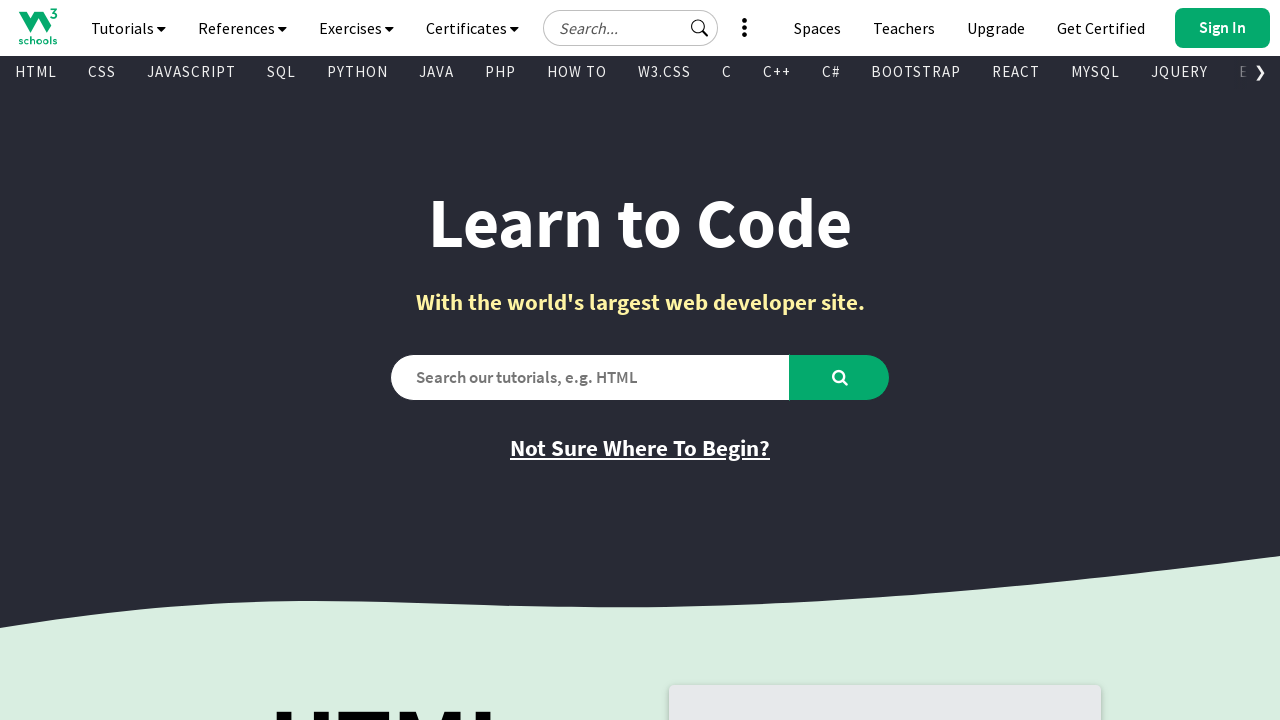

Navigated to W3Schools website
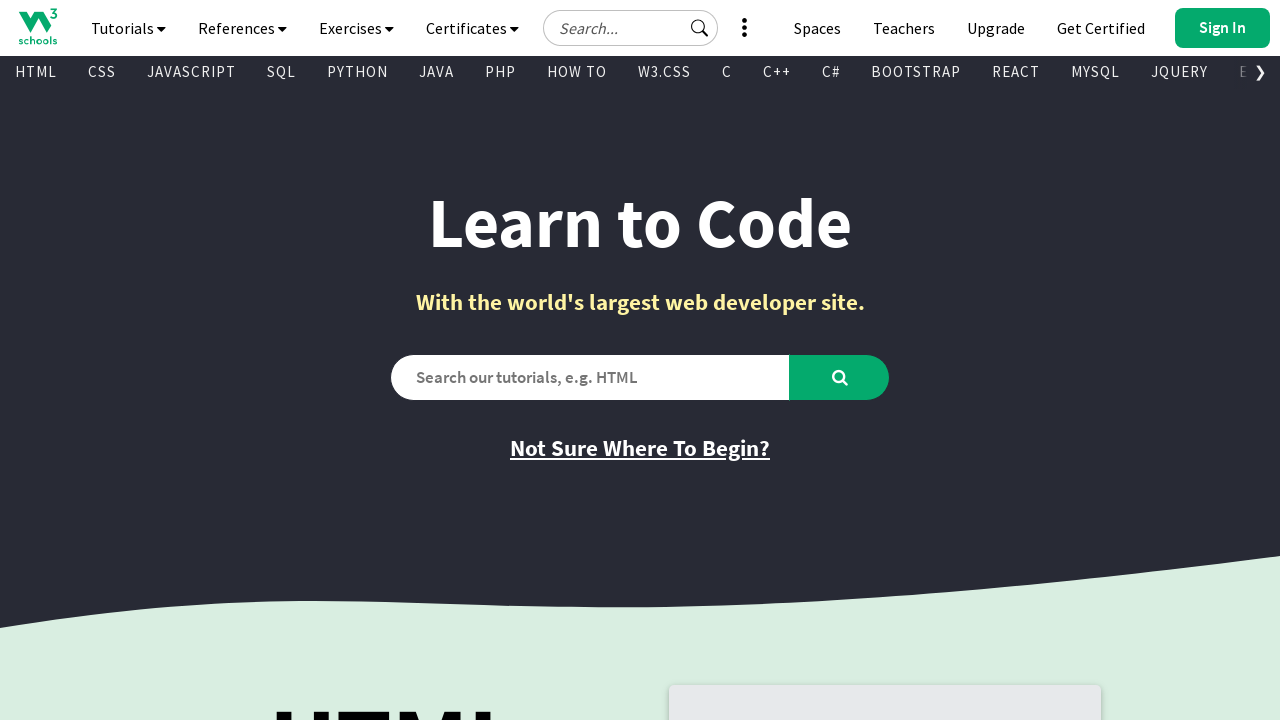

Scrolled down the page by 456 pixels
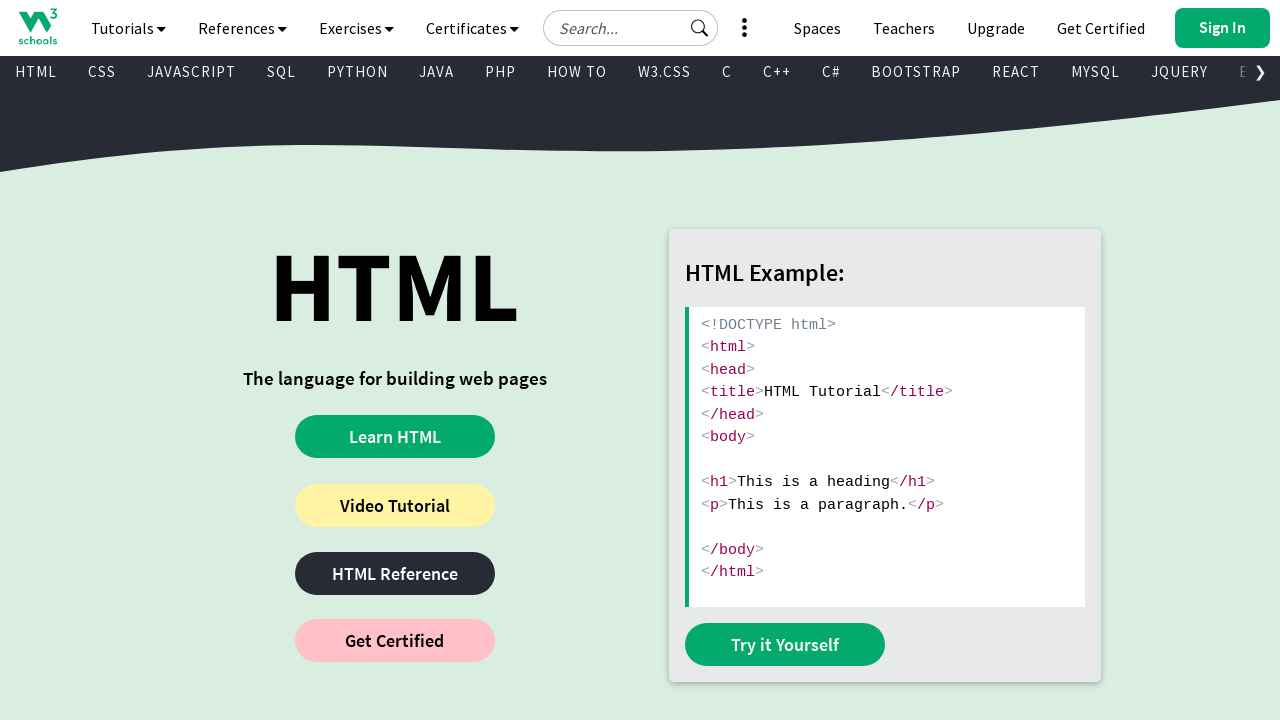

Waited for scroll animation and content to be visible
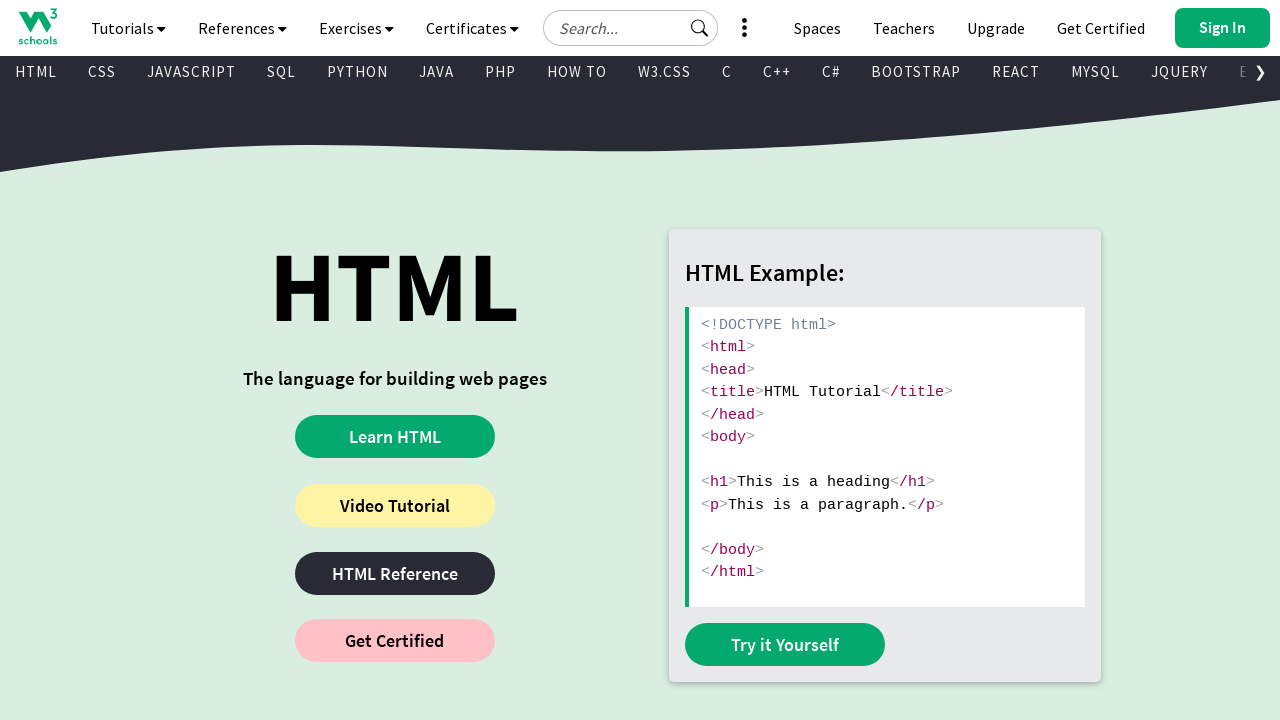

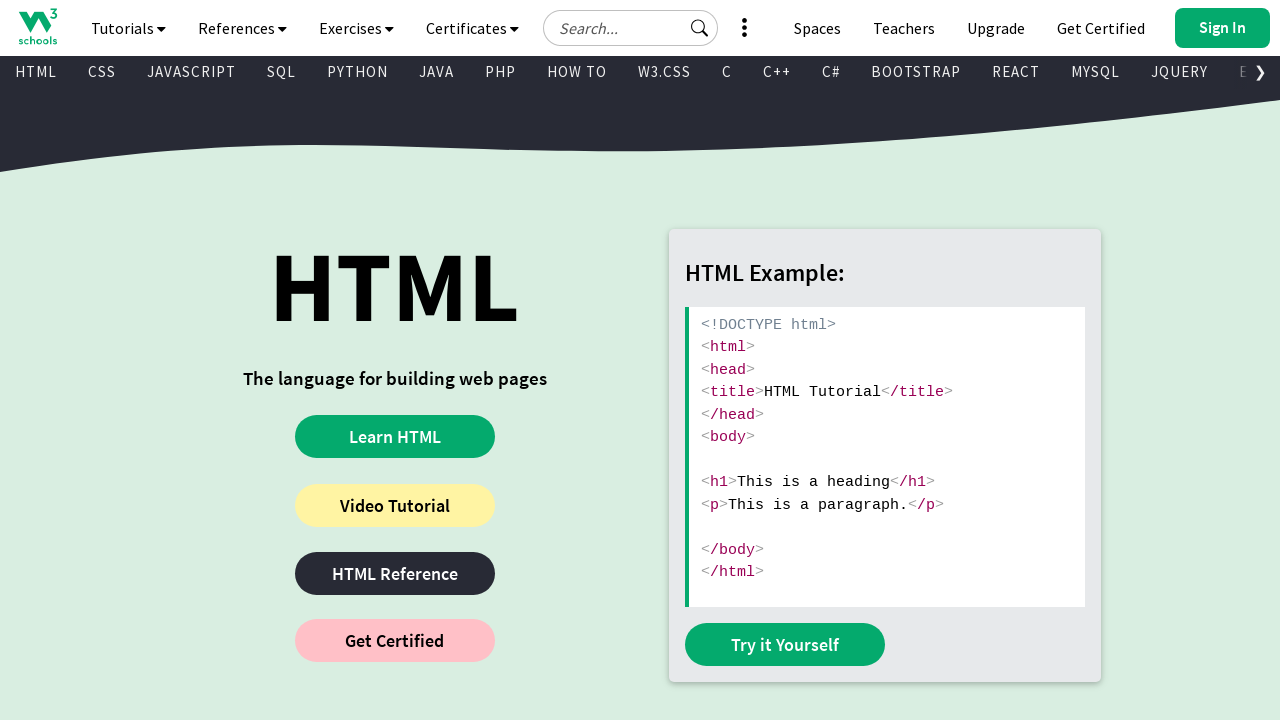